Tests click and hold interaction by pressing and holding an element, then releasing it after a delay

Starting URL: https://www.kirupa.com/html5/press_and_hold.htm

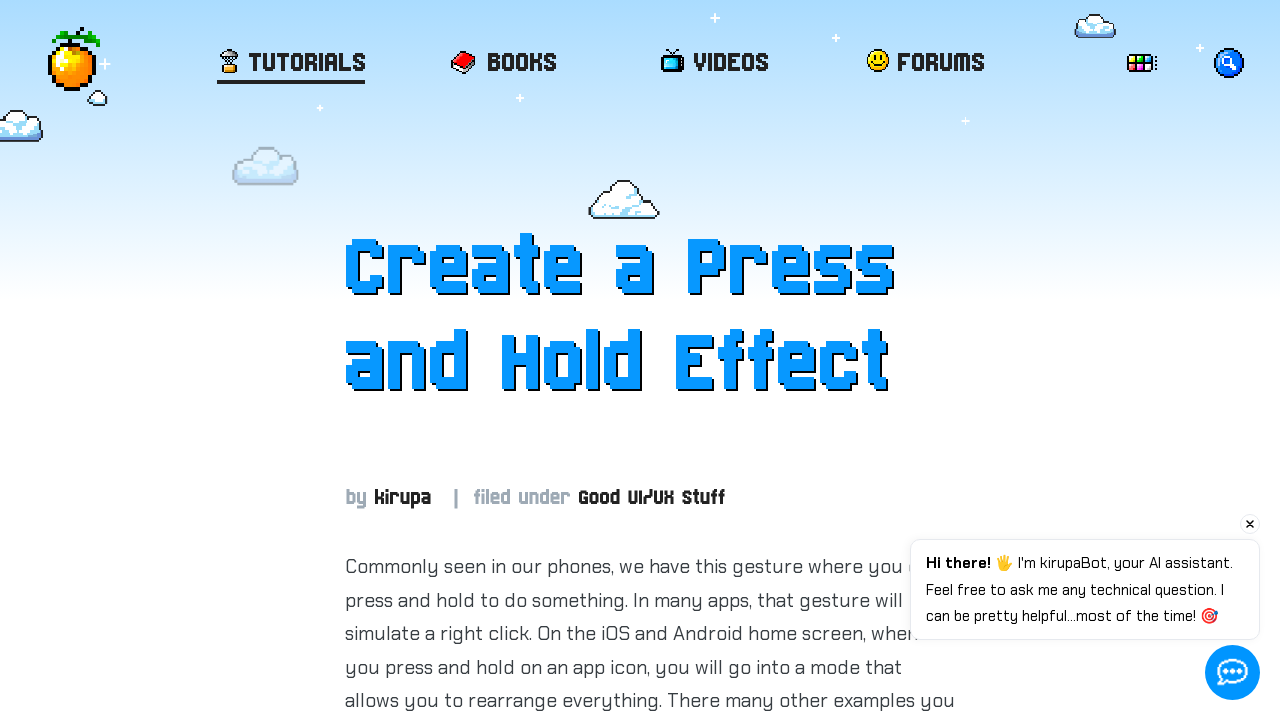

Located the element with id 'item'
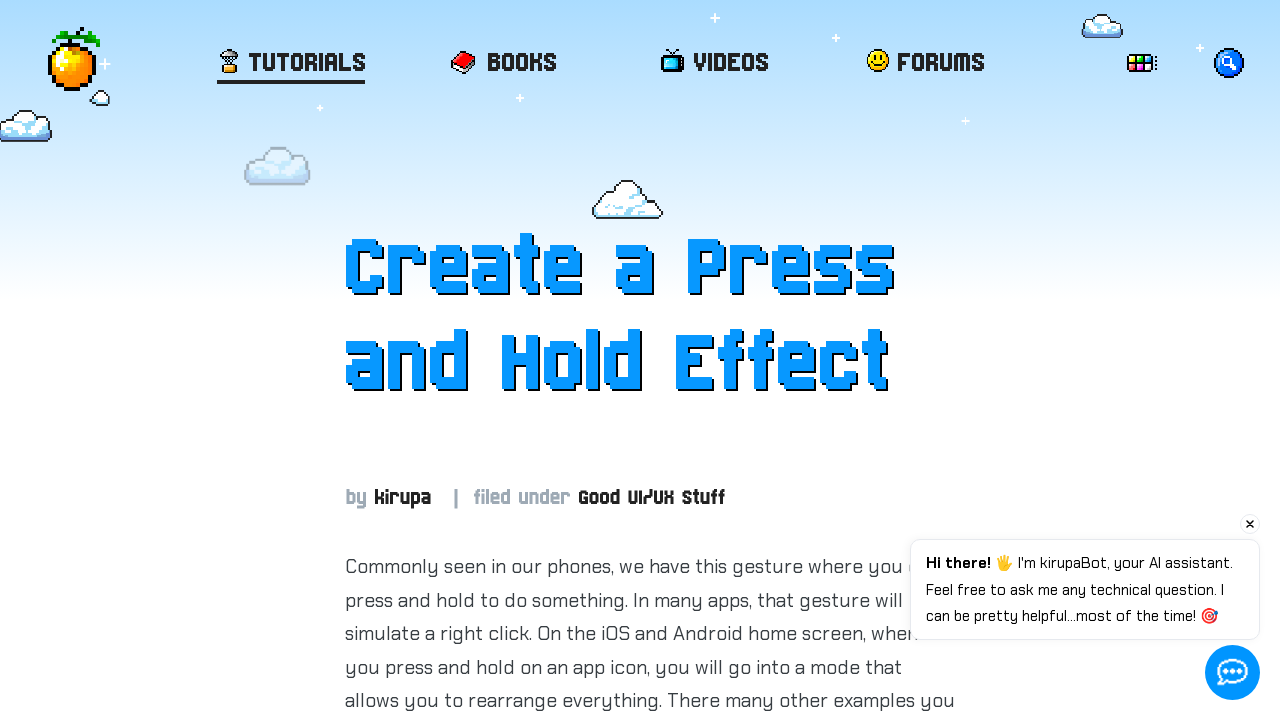

Hovered over the element at (650, 361) on #item
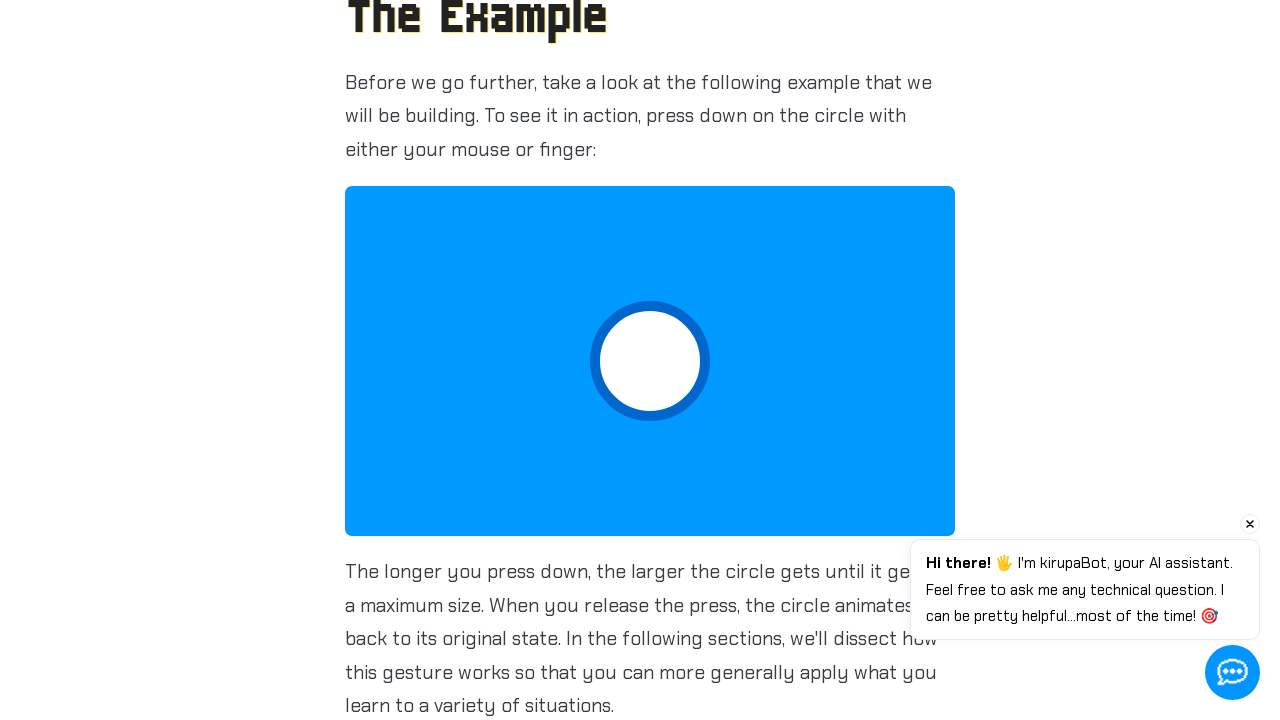

Pressed and held the mouse button down at (650, 361)
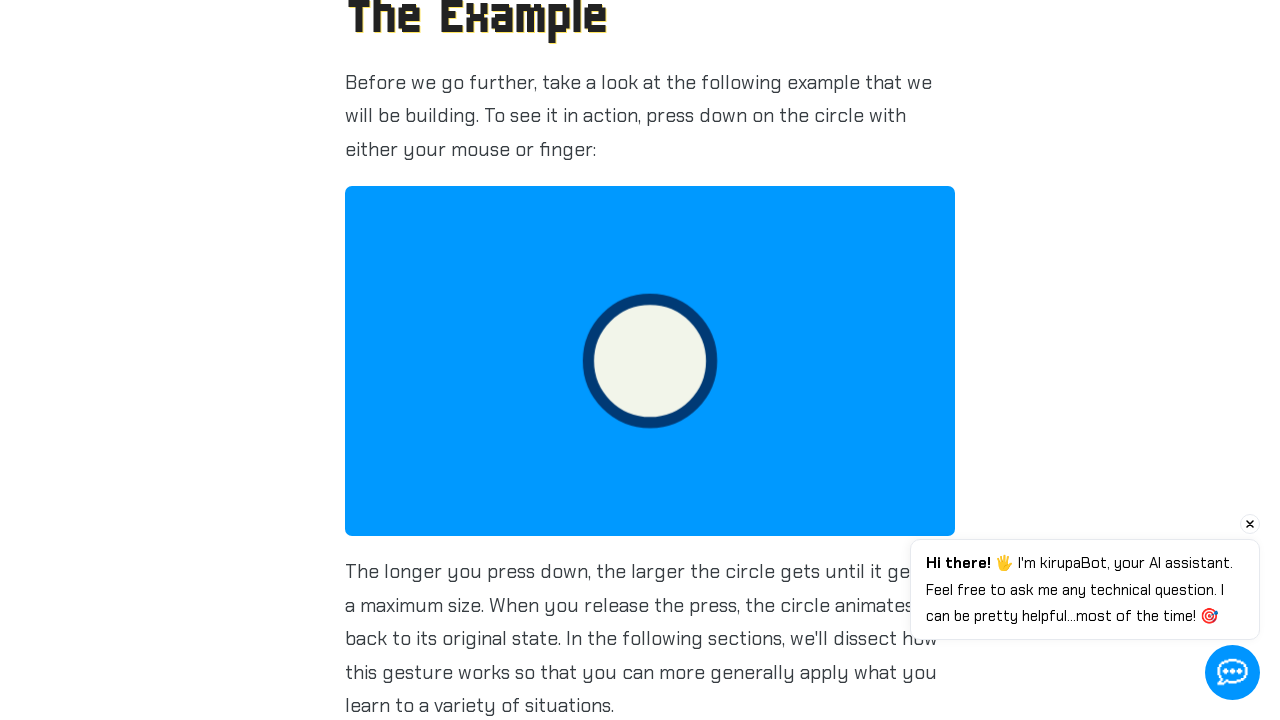

Waited for 3 seconds while holding the element
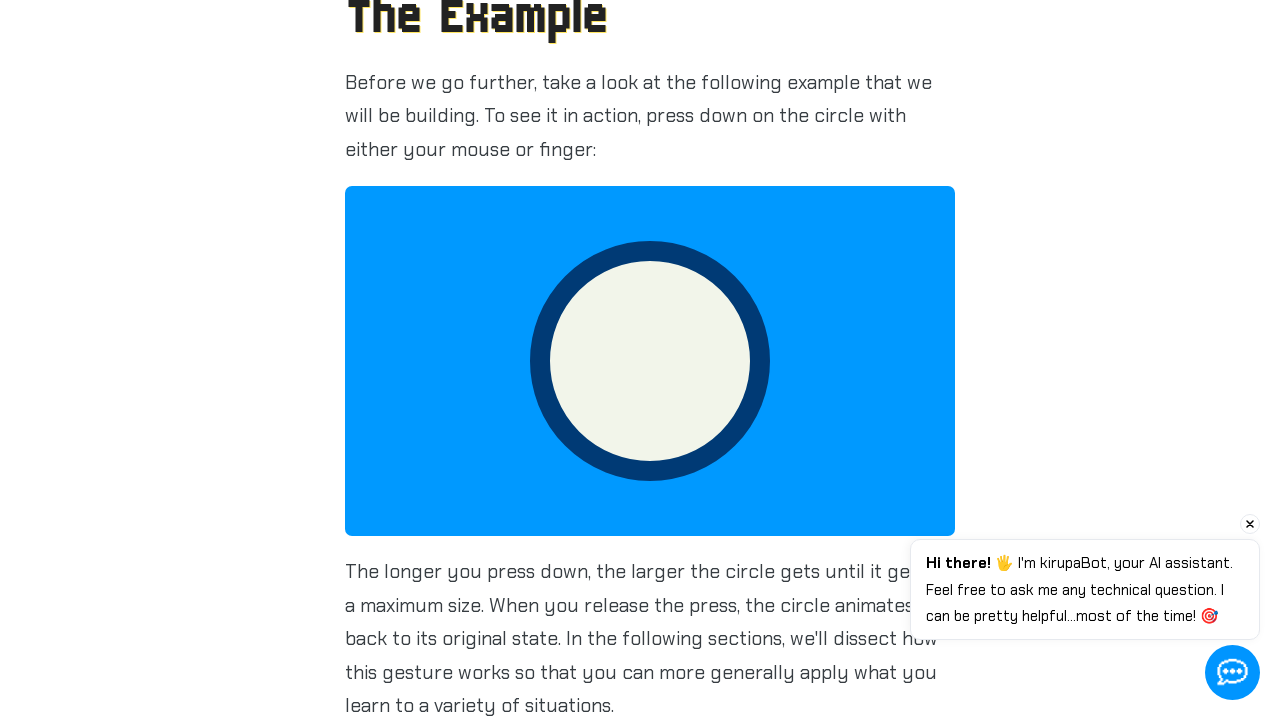

Released the mouse button at (650, 361)
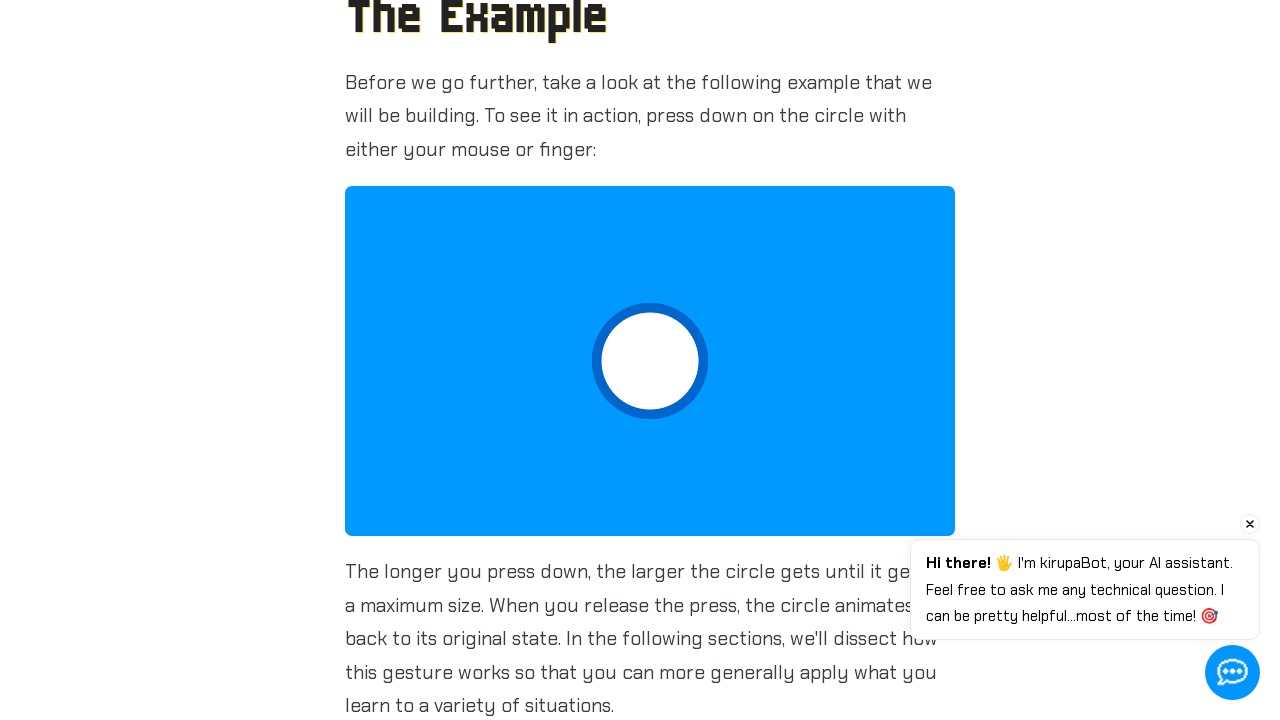

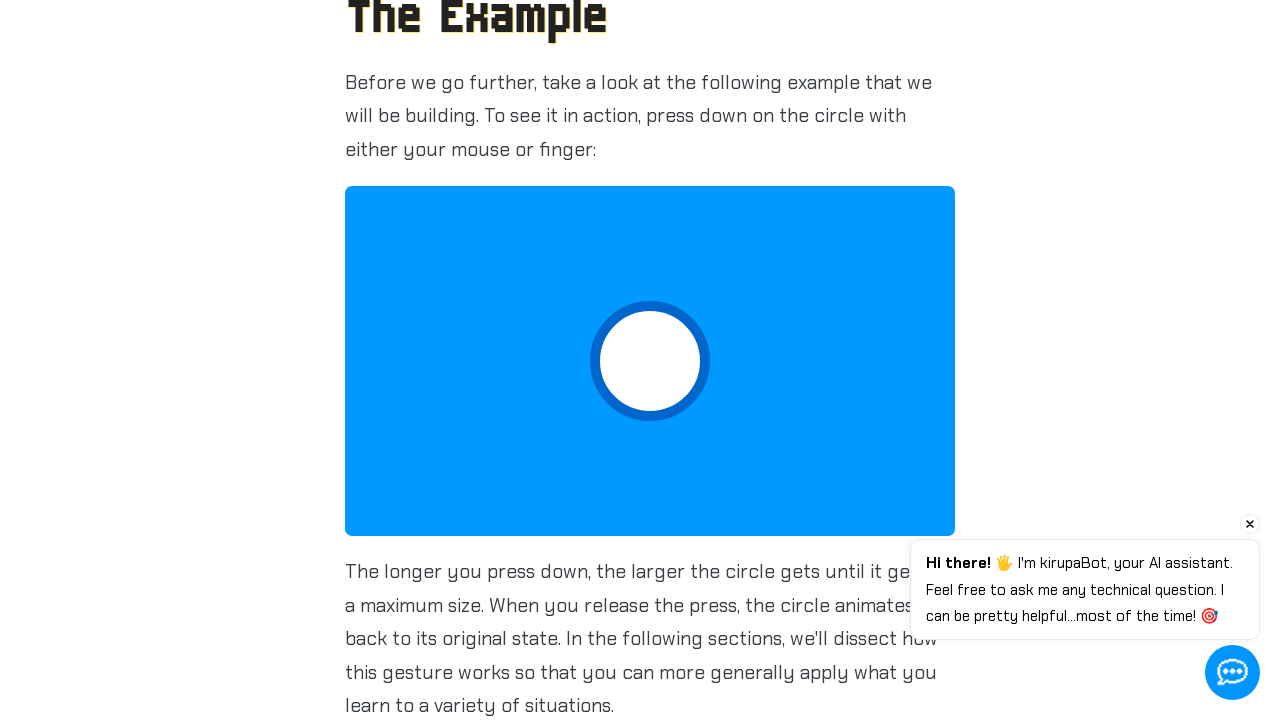